Tests JavaScript prompt alert handling by clicking the prompt button, dismissing the alert, and verifying the result message shows "You entered: null"

Starting URL: https://the-internet.herokuapp.com/javascript_alerts

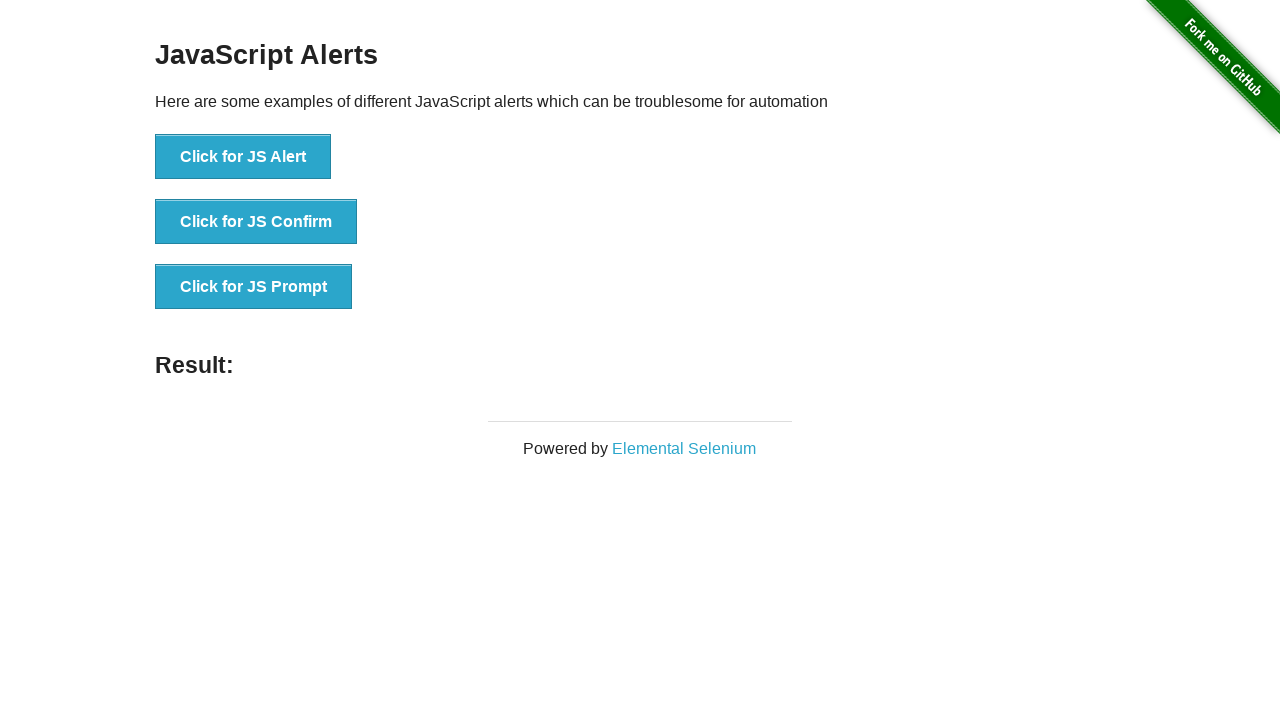

Set up dialog handler to dismiss prompt alerts
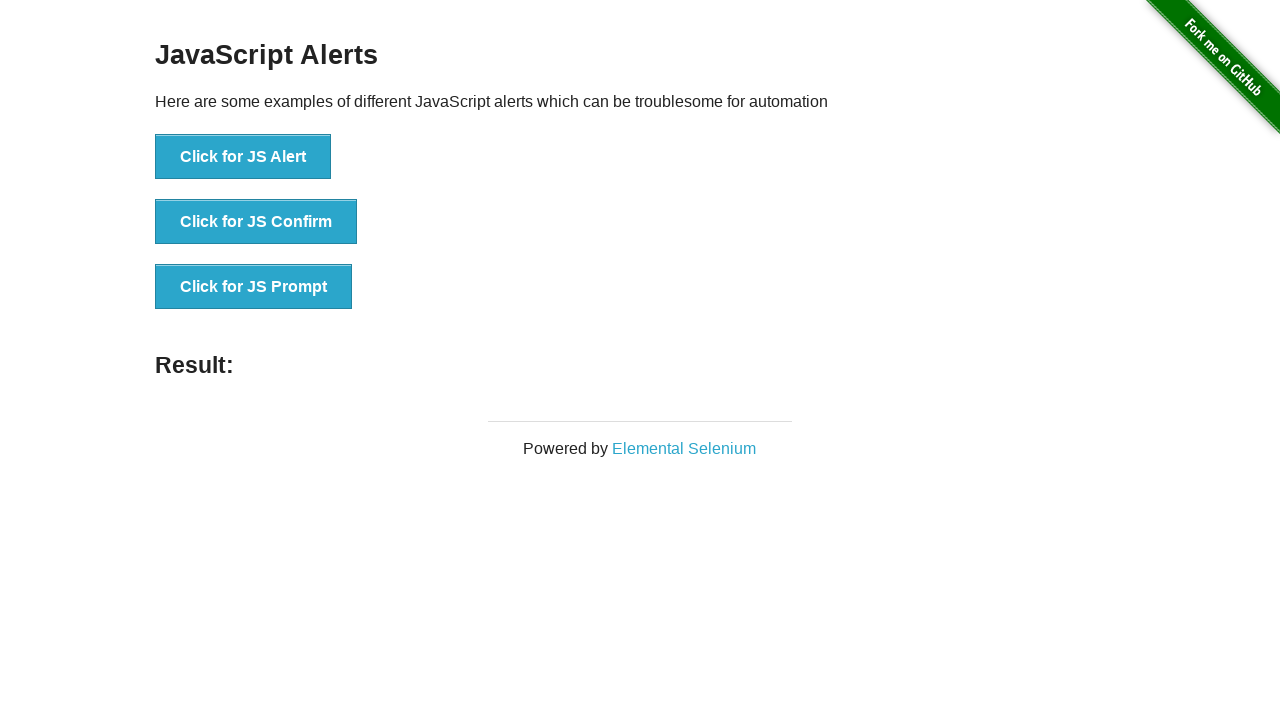

Clicked the prompt alert button at (254, 287) on #content > div > ul > li:nth-child(3) > button
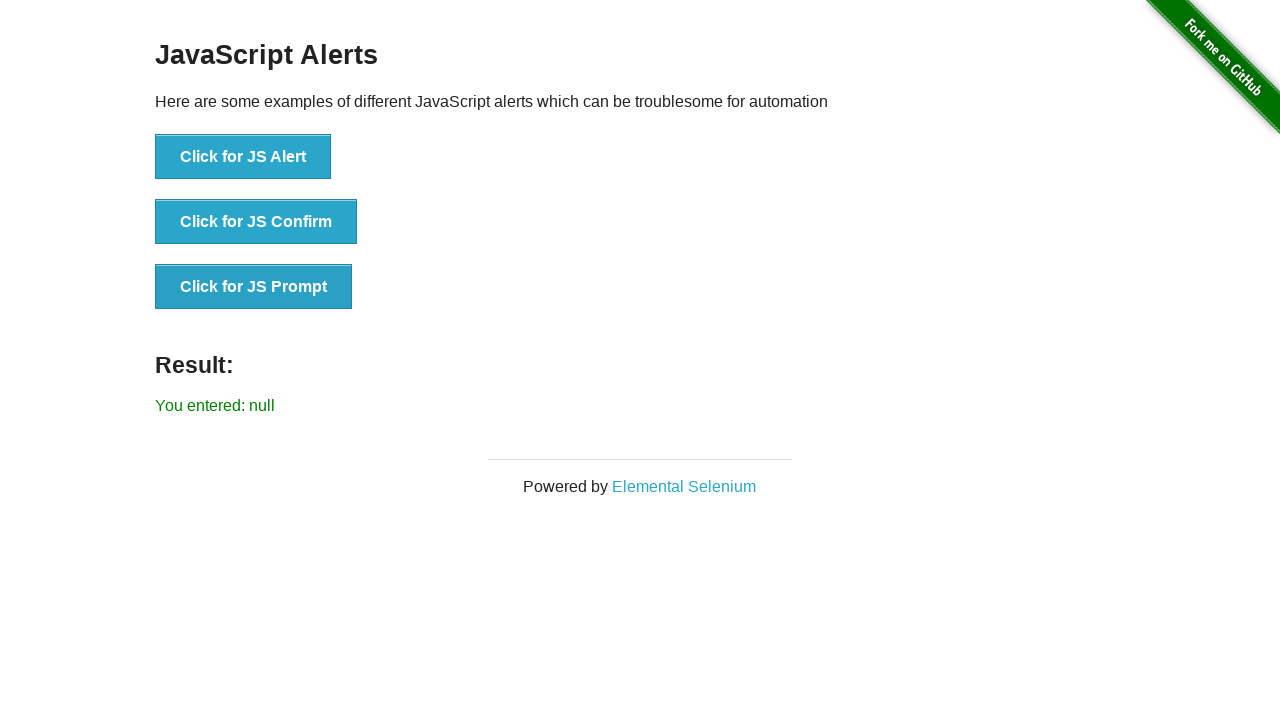

Result message element loaded
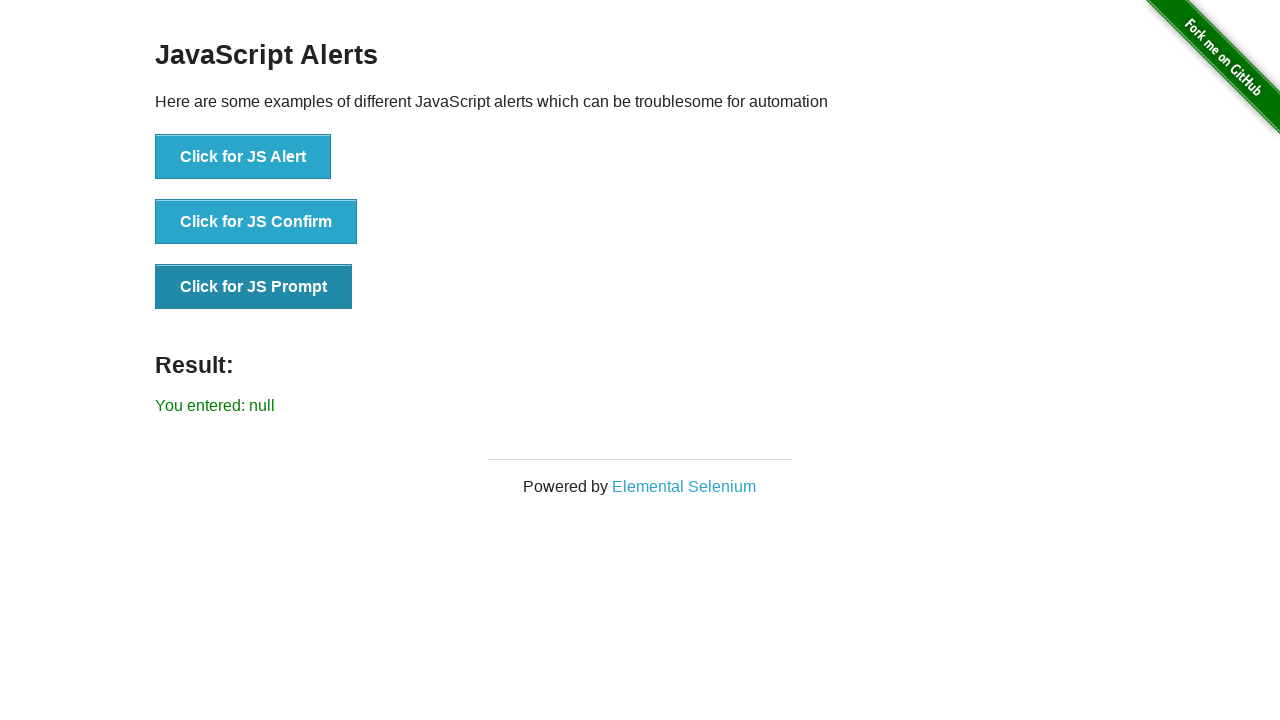

Retrieved result message text
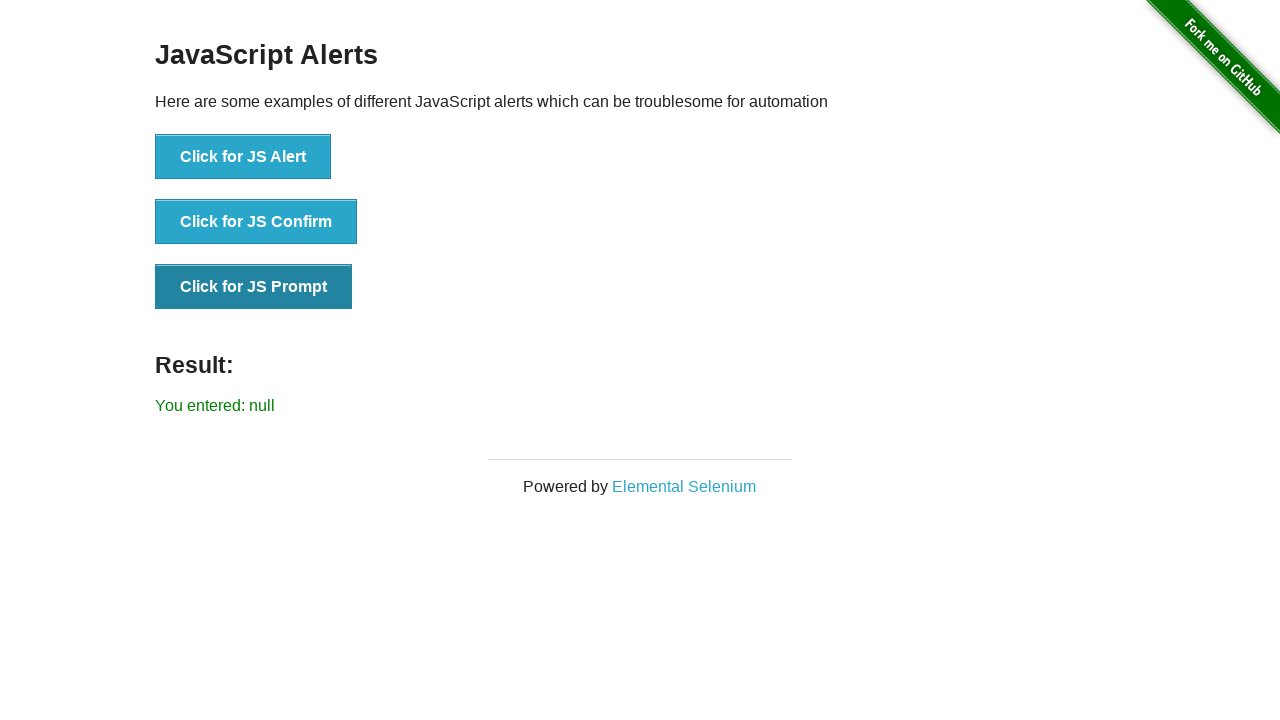

Verified result shows 'You entered: null'
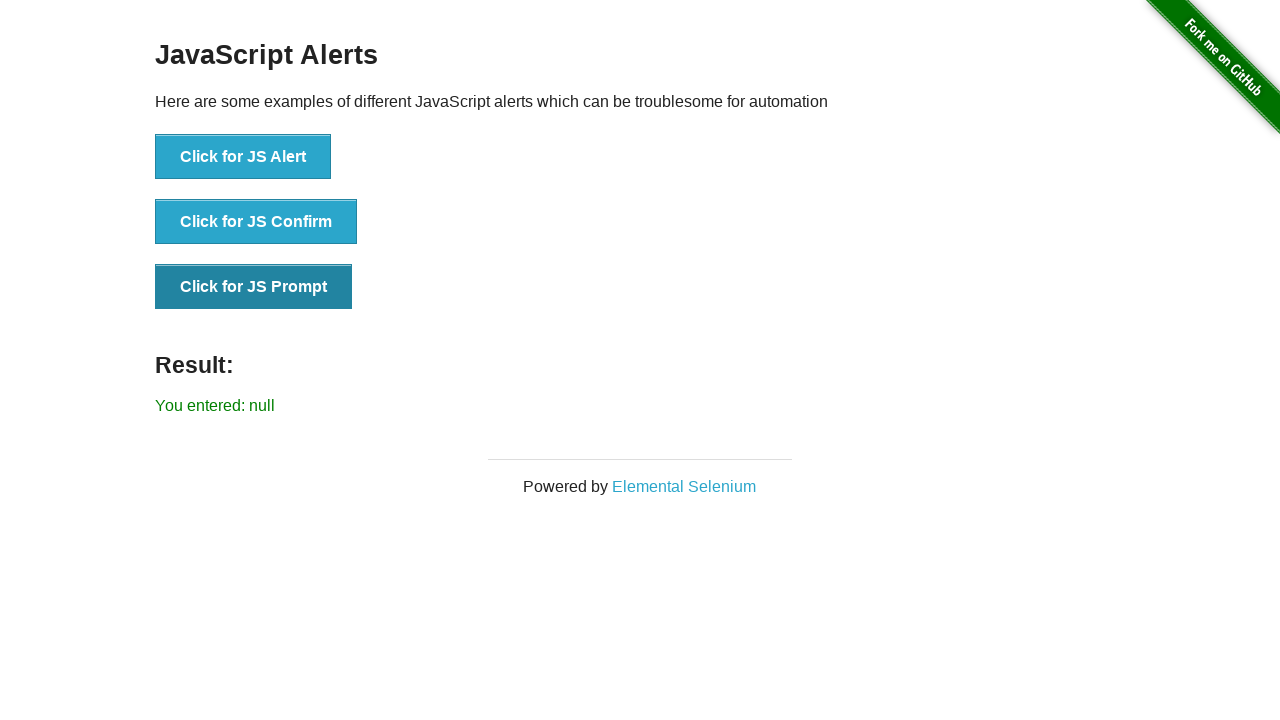

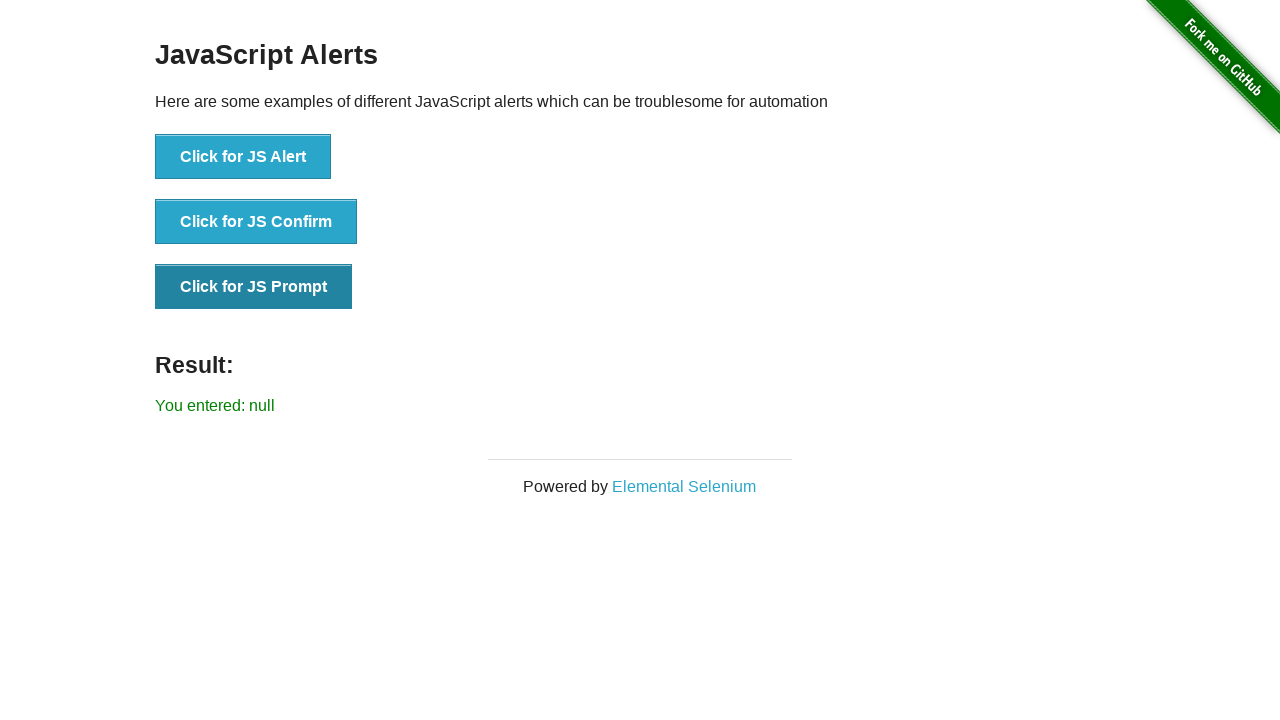